Tests login form validation by attempting to login with an incorrect password and verifying the error message

Starting URL: http://the-internet.herokuapp.com

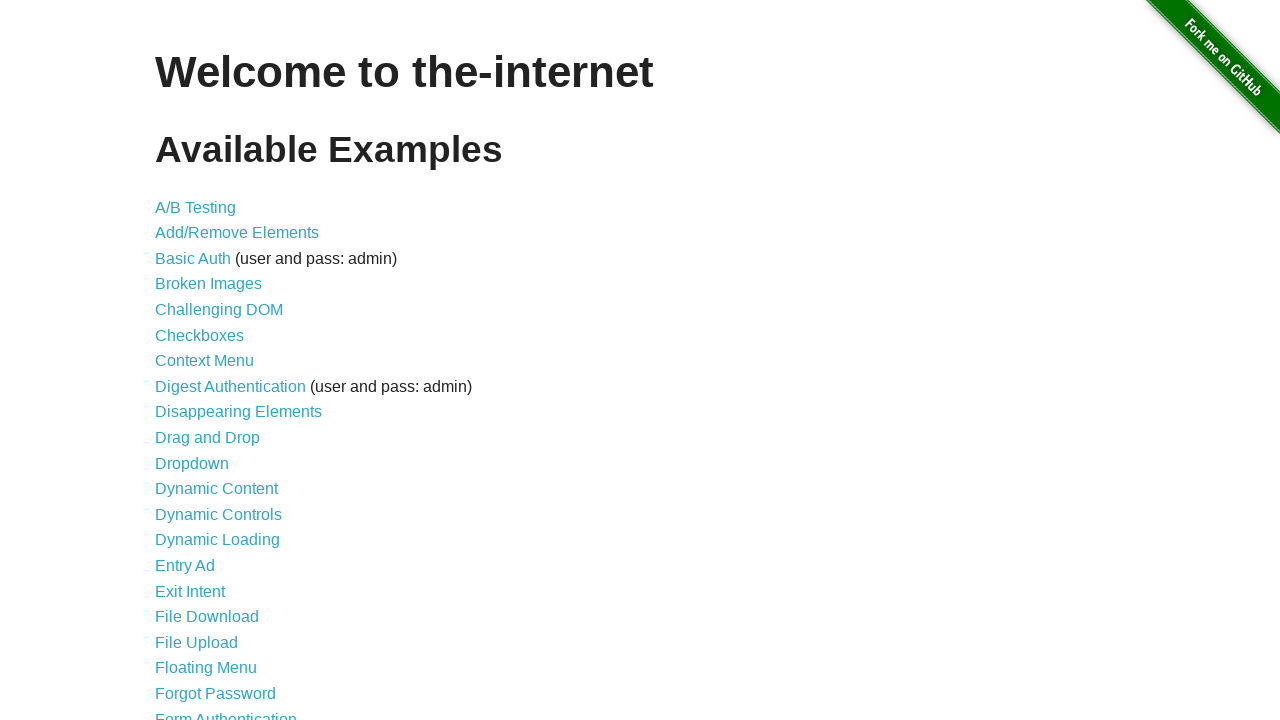

Clicked login link at (226, 712) on a[href='/login']
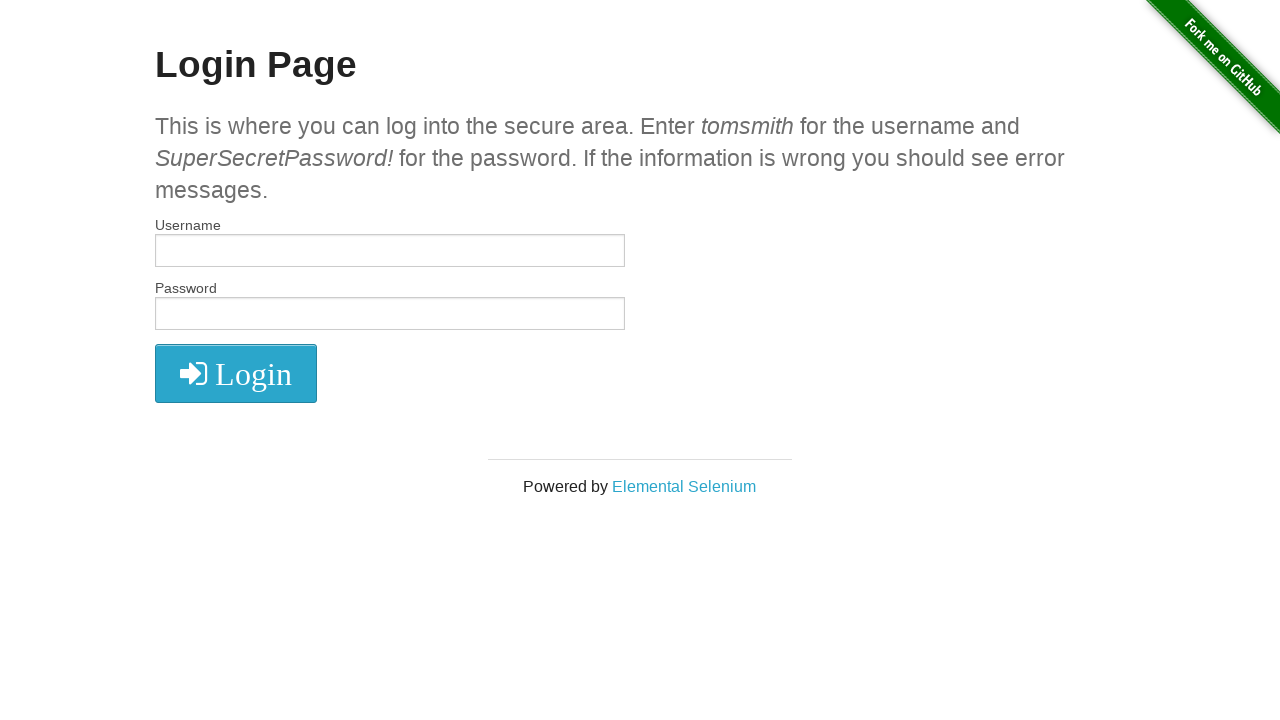

Filled username field with 'tomsmith' on #username
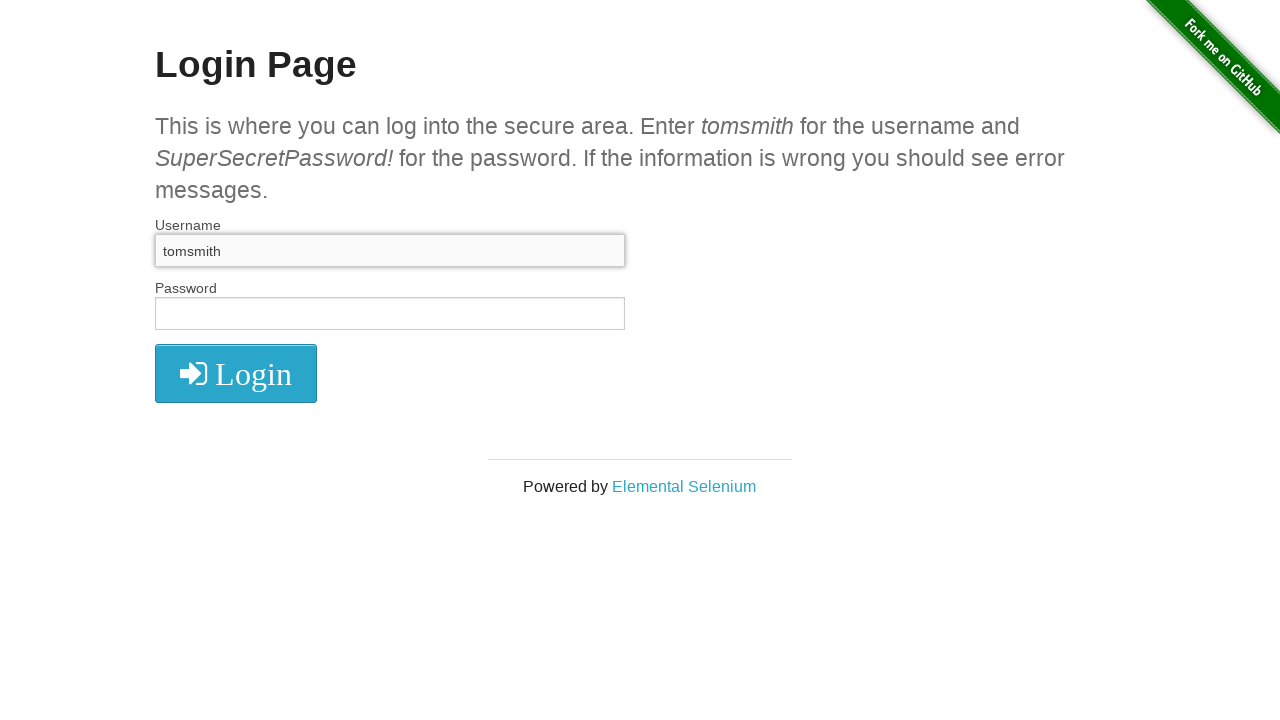

Filled password field with incorrect password '1234' on #password
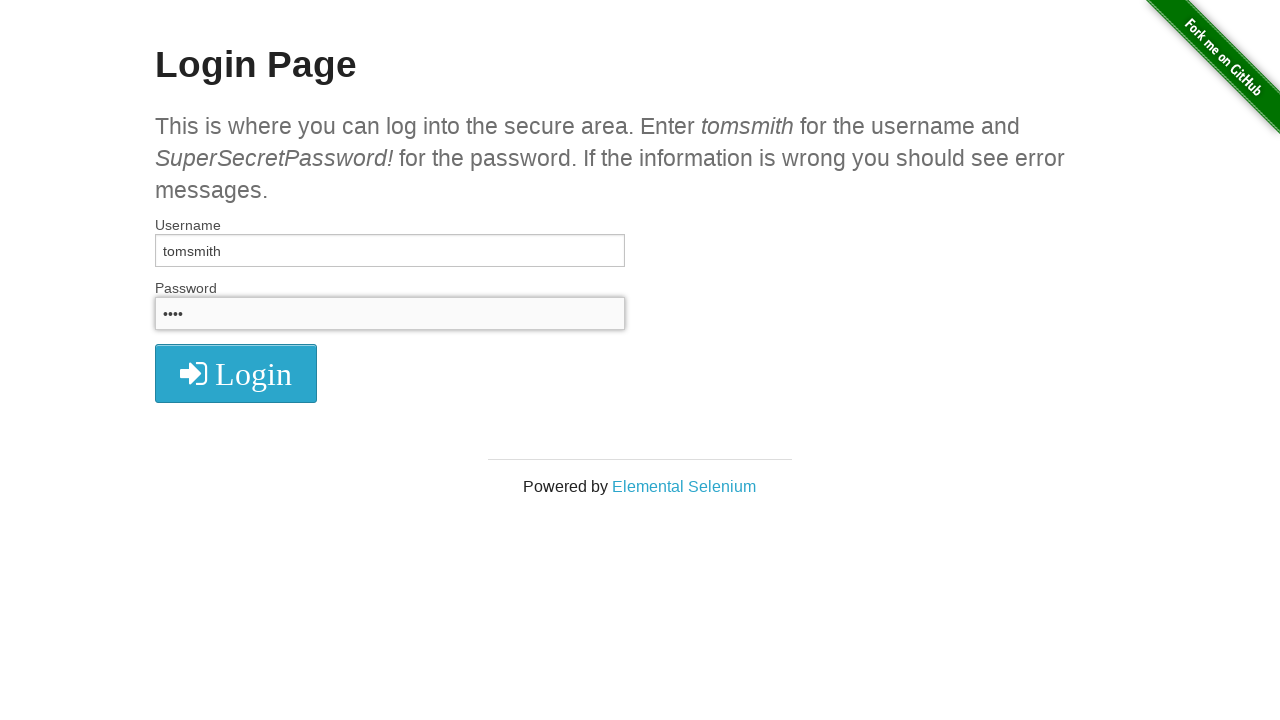

Clicked login button at (236, 373) on .radius
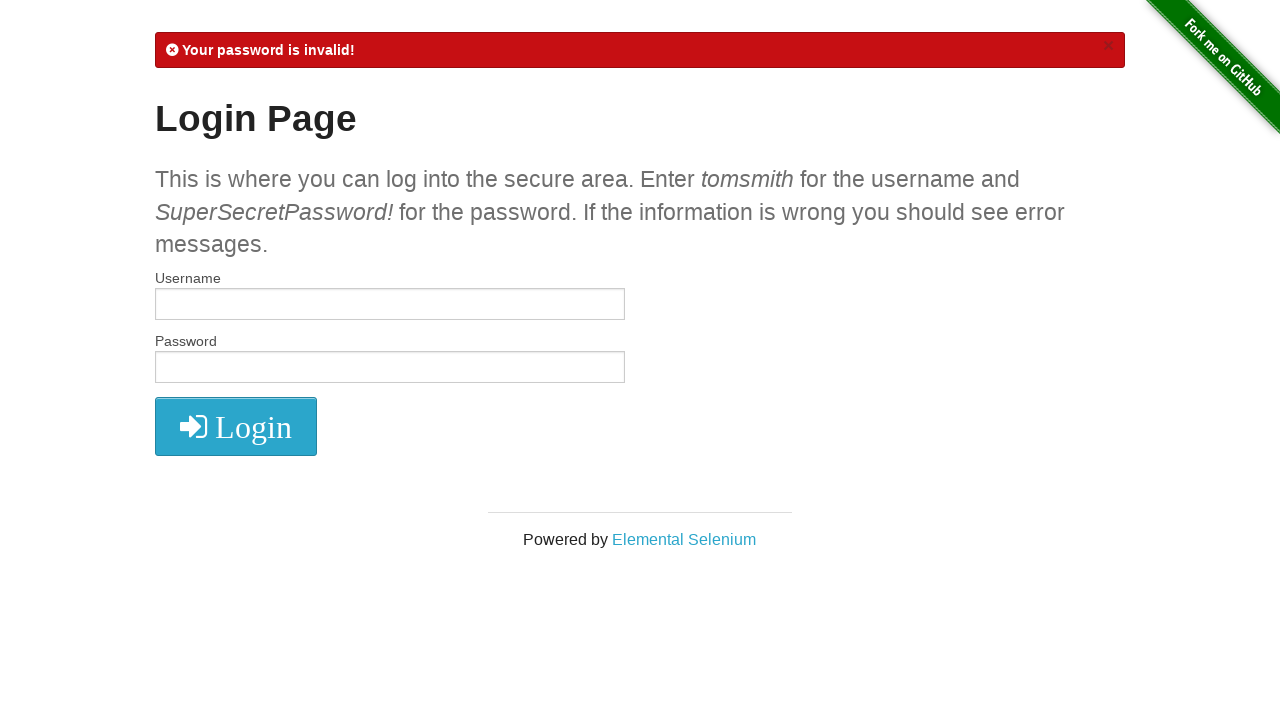

Error message element loaded
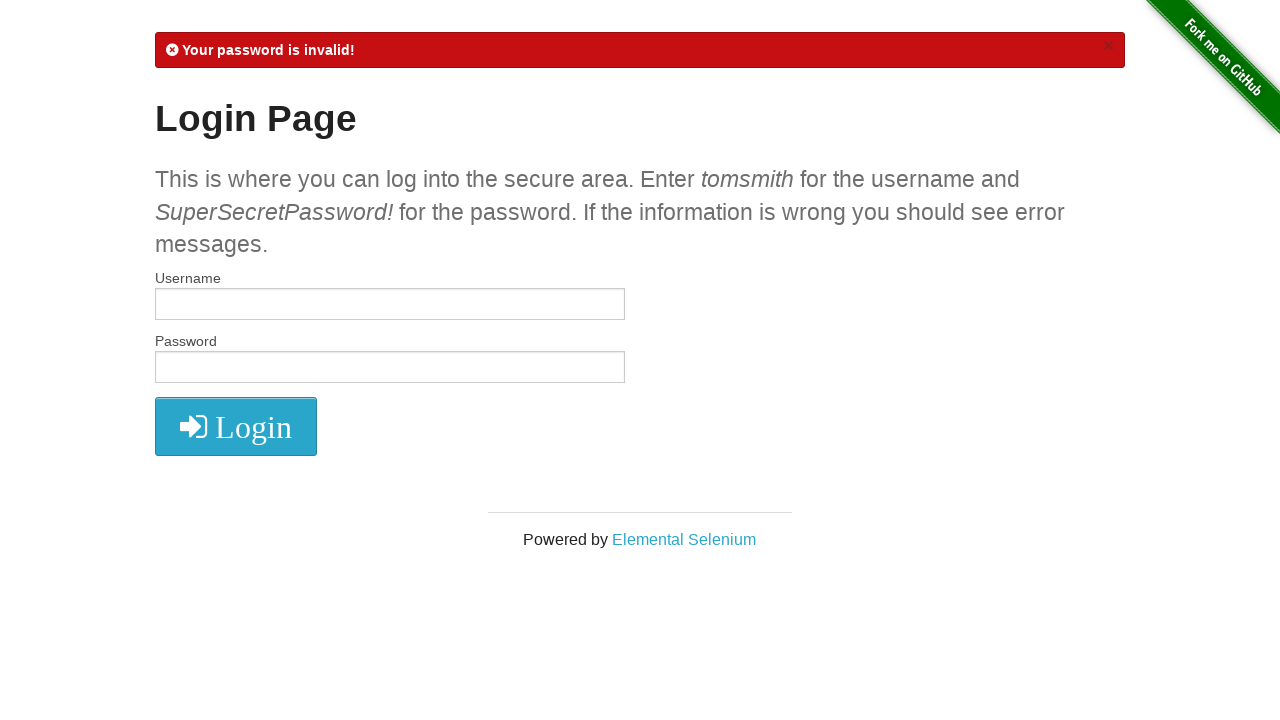

Retrieved error message text
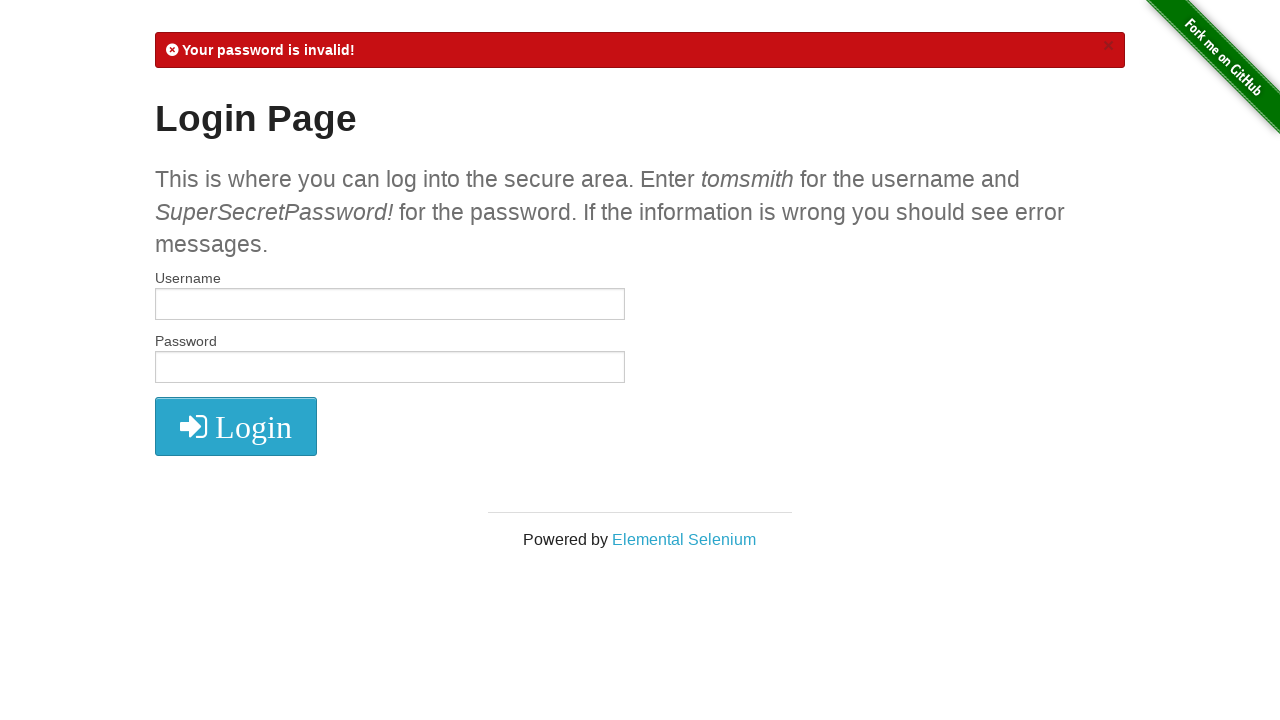

Verified error message contains 'Your password is invalid!'
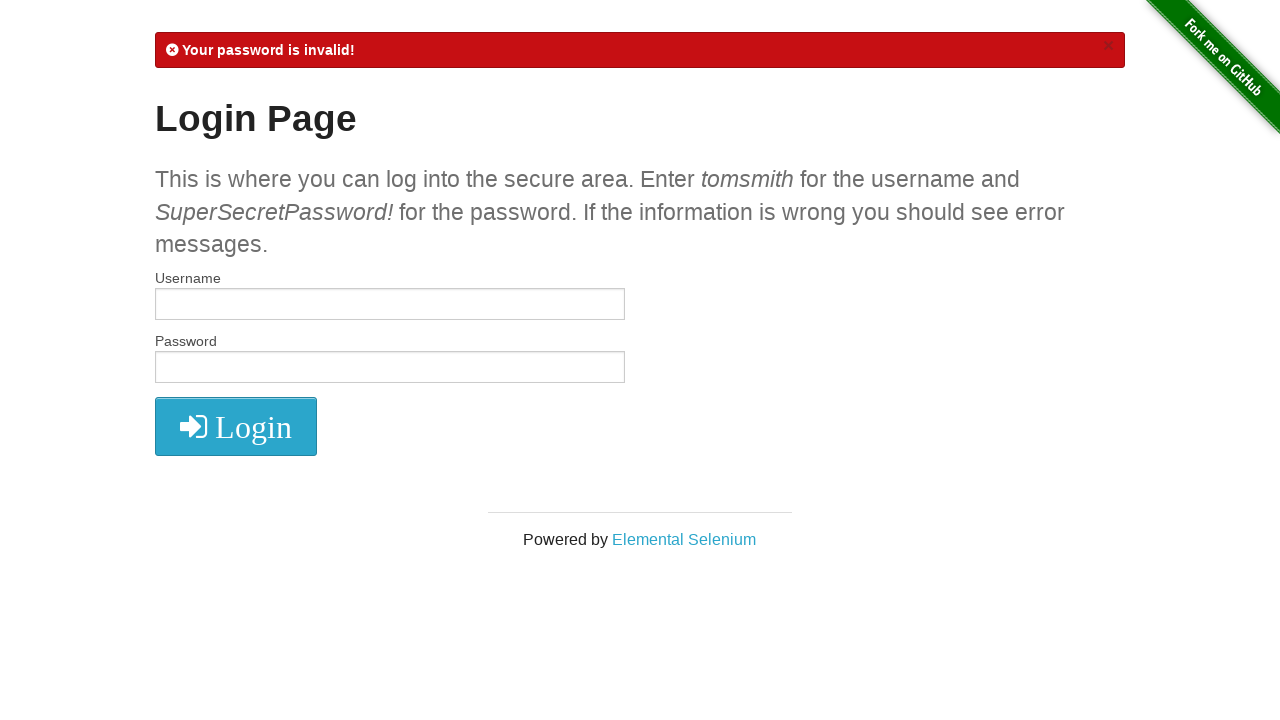

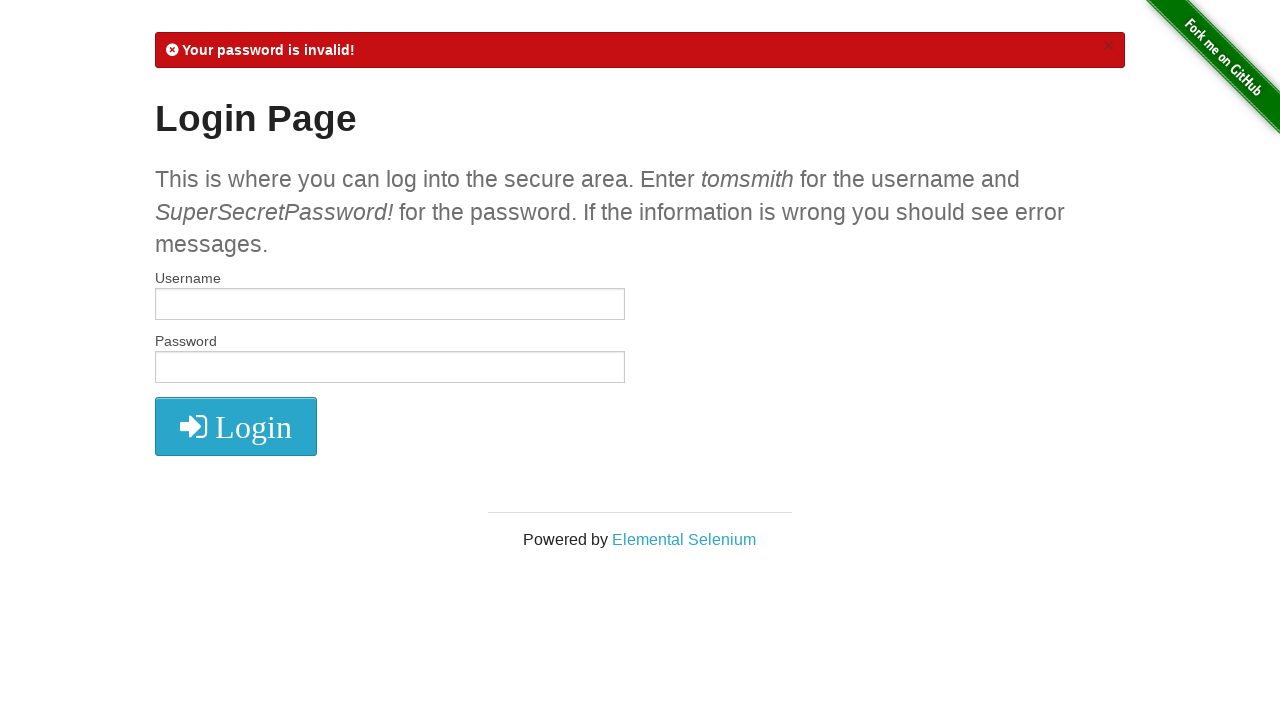